Tests mobile viewport responsiveness on the POS page by setting a mobile viewport size and checking if a mobile menu is accessible and clickable.

Starting URL: https://namhbcf-uk.pages.dev/pos

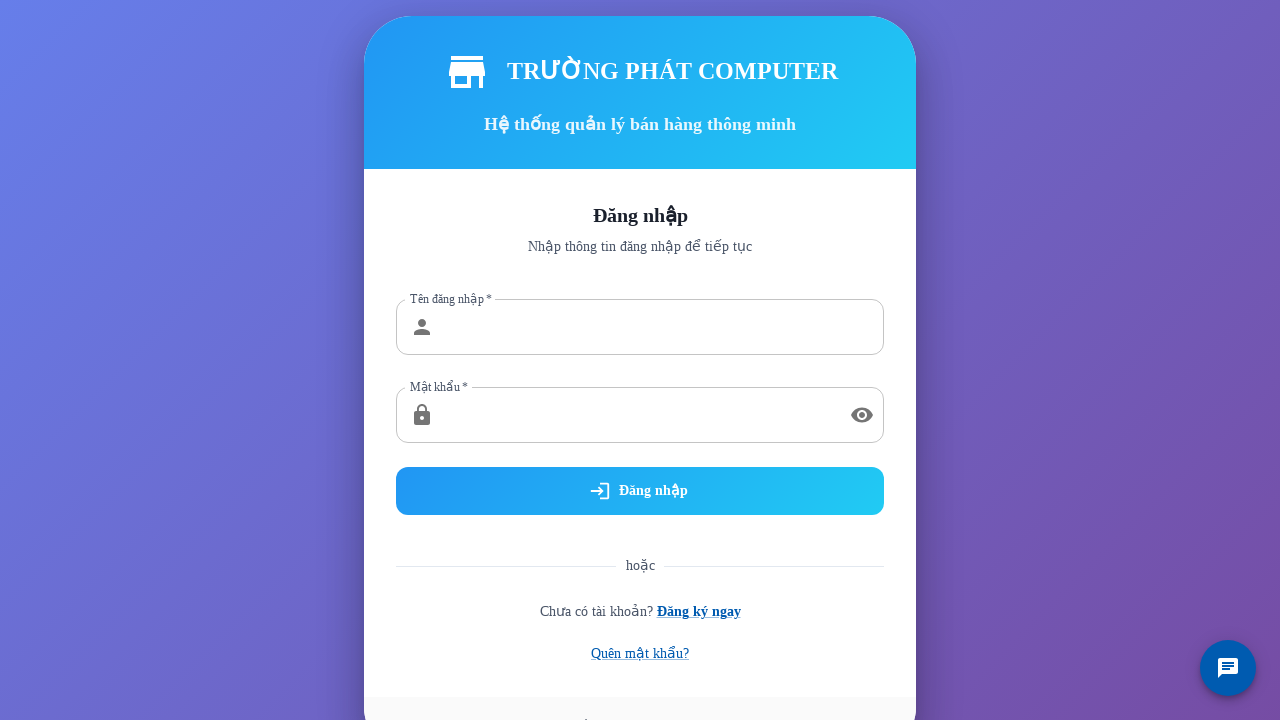

Set mobile viewport size to 375x667
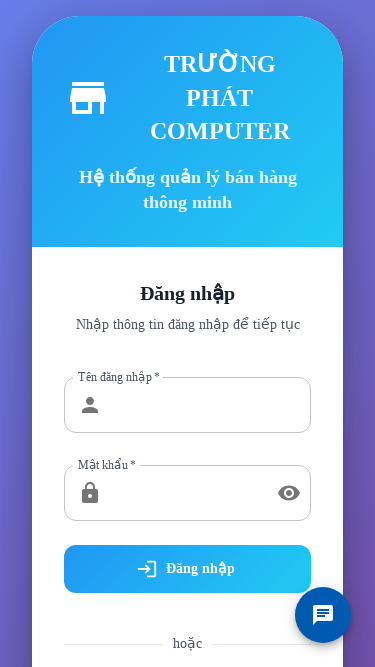

Waited for page to reach networkidle state
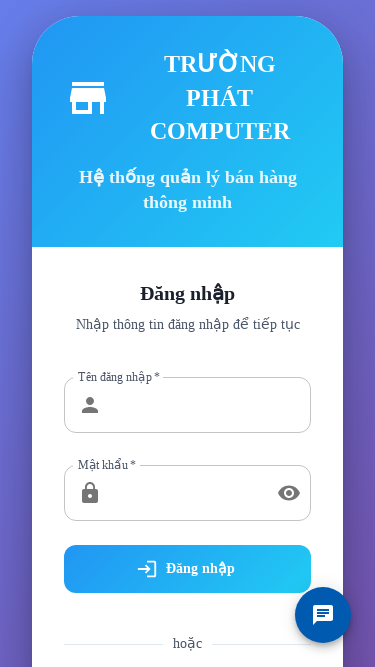

Located mobile menu button
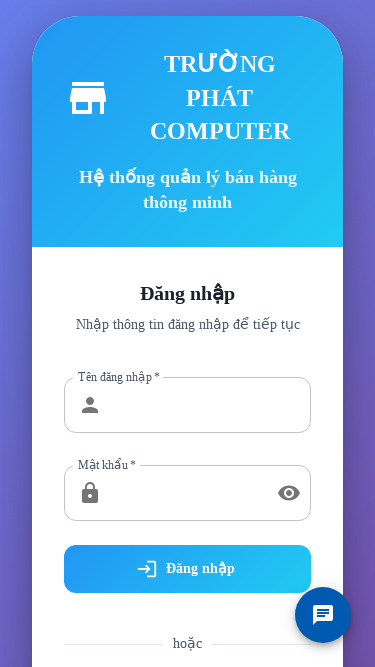

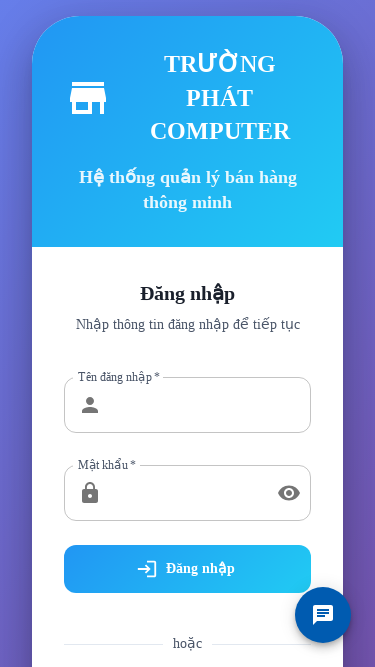